Tests the Google Arts & Culture Art Coloring Book Diwali Edition by starting the game, selecting an image from the gallery, and clicking on the canvas at various positions to color it.

Starting URL: https://artsandculture.google.com/experiment/art-coloring-book-%E2%80%94-diwali-edition/yQHfY6f_M1rx4w

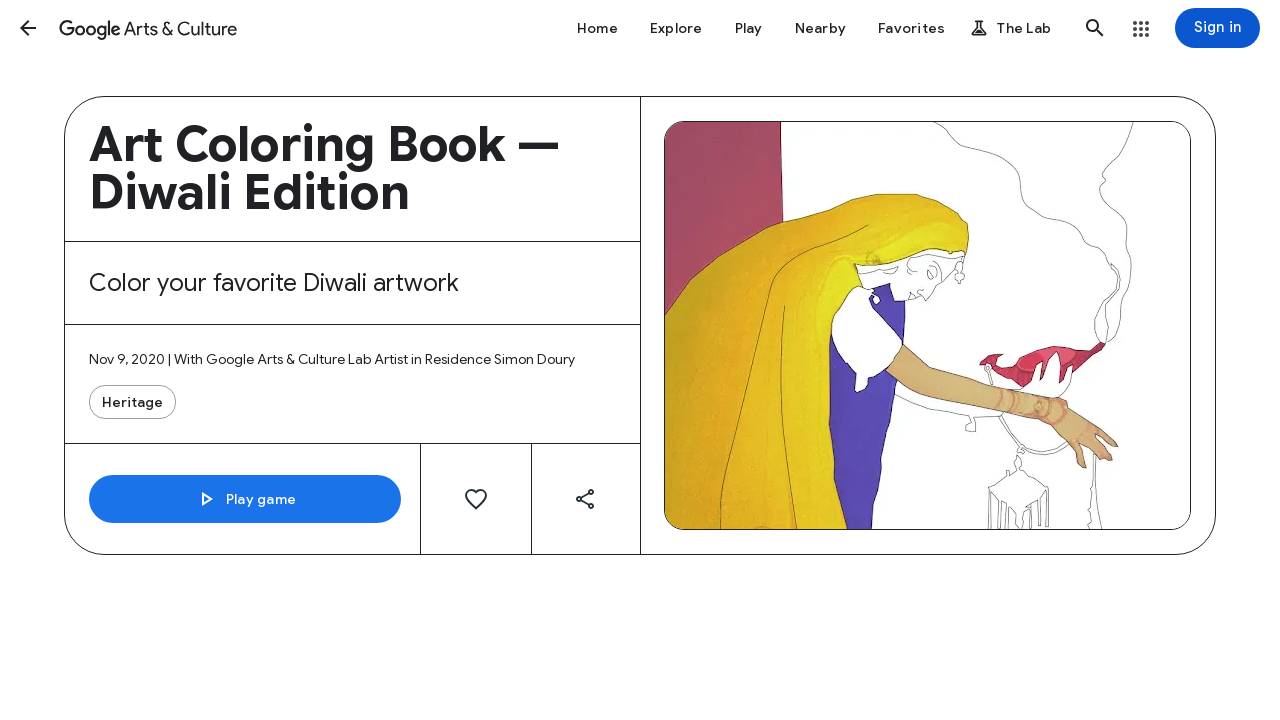

Clicked 'Play game' button to start the Art Coloring Book at (245, 499) on internal:role=button[name="Play game"i]
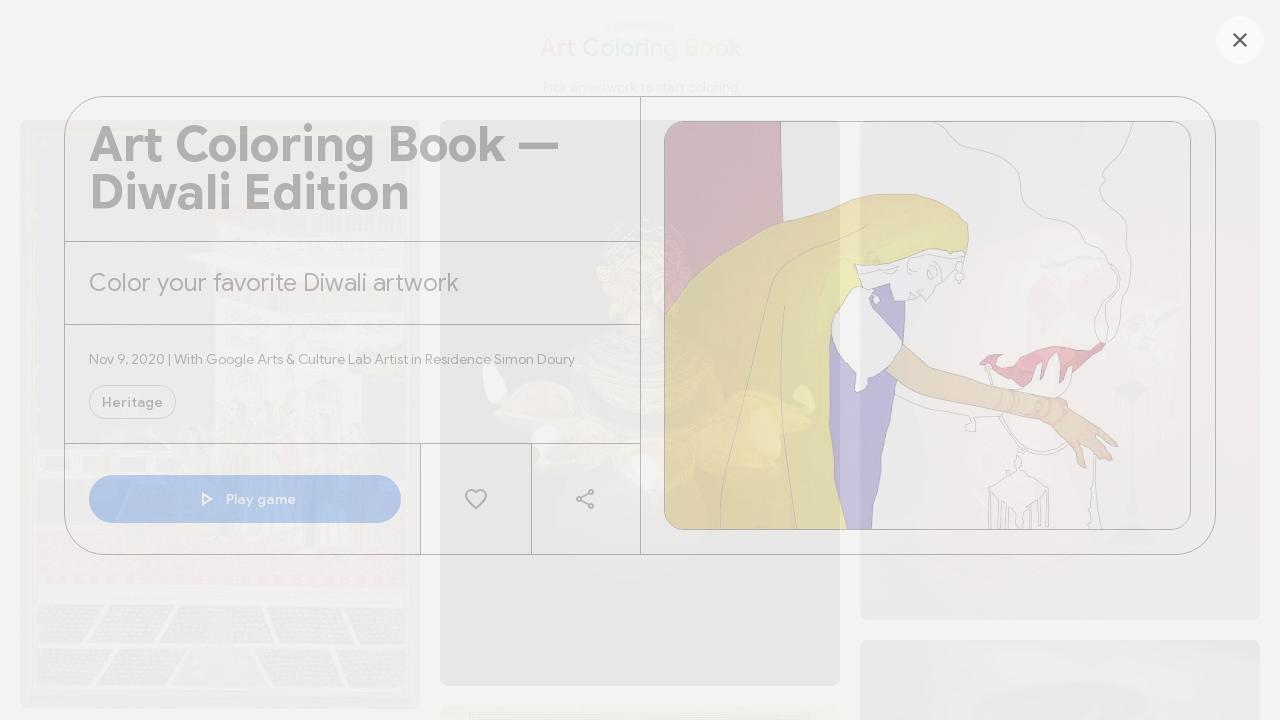

Selected the first image from the gallery at (220, 415) on iframe >> internal:control=enter-frame >> .gallery-asset > img >> nth=0
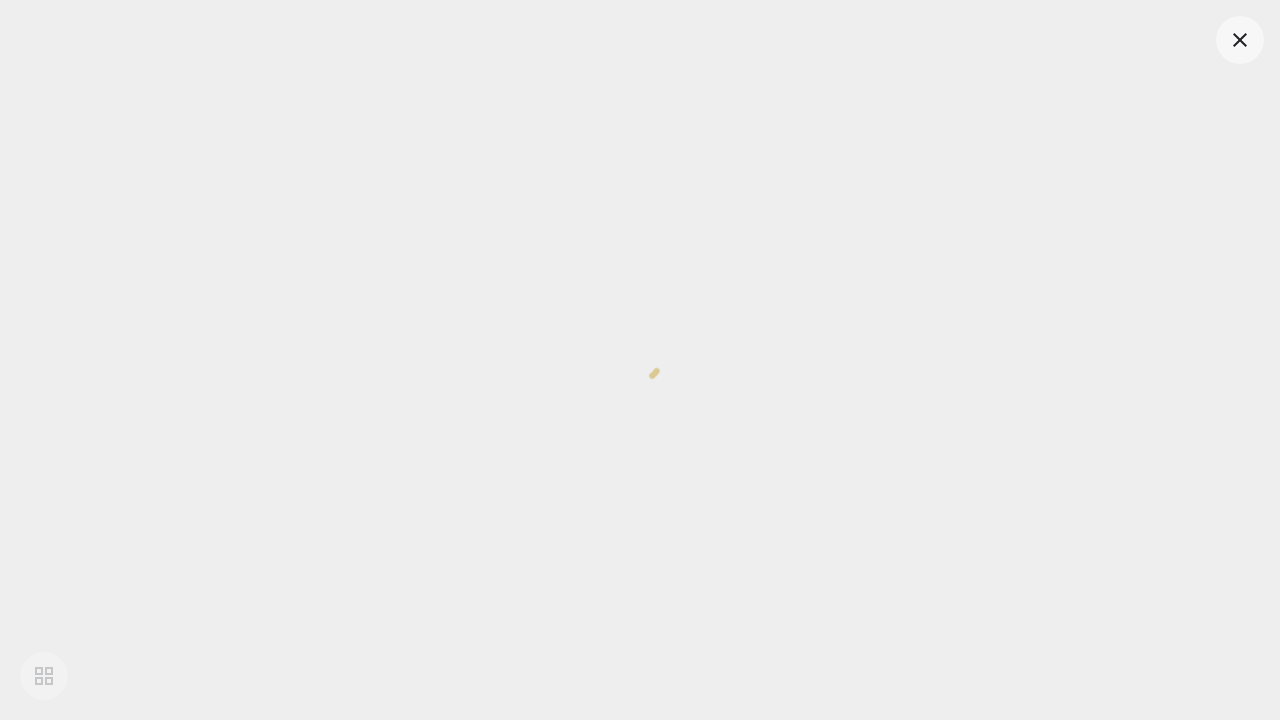

Colored canvas at position (682, 416) at (682, 416) on iframe >> internal:control=enter-frame >> canvas >> nth=1
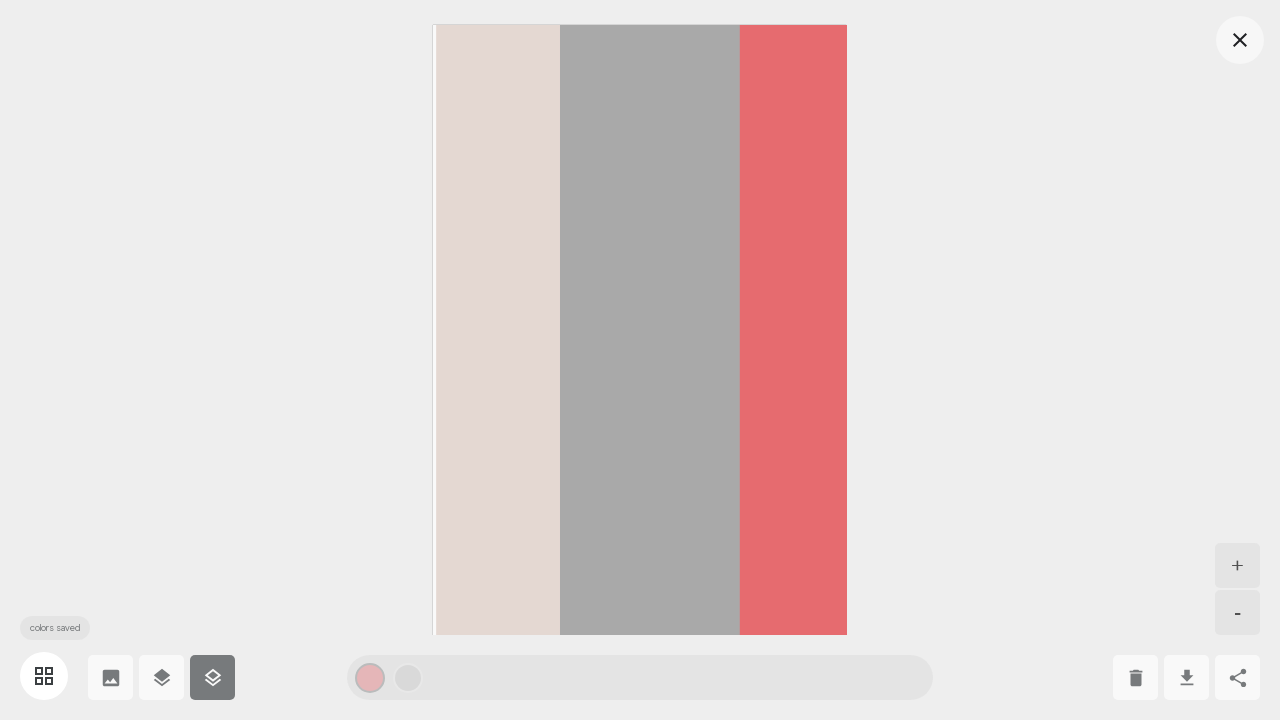

Colored canvas at position (562, 249) at (562, 249) on iframe >> internal:control=enter-frame >> canvas >> nth=1
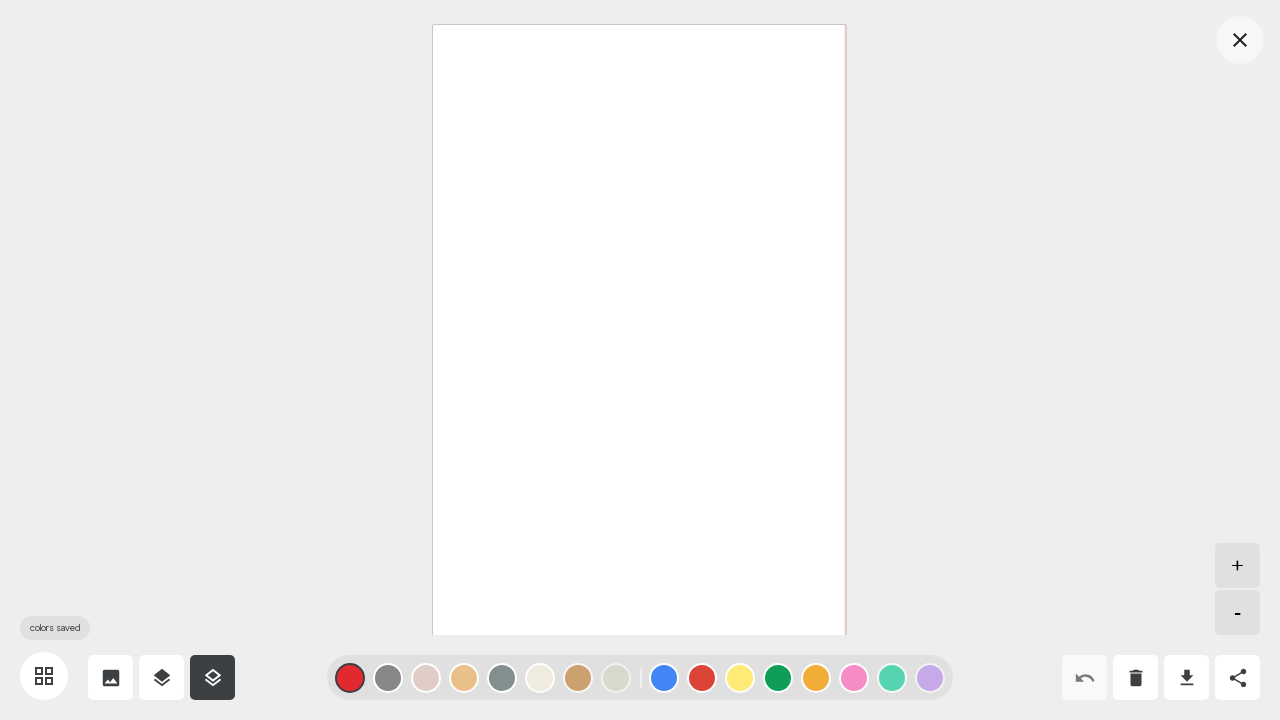

Colored canvas at position (719, 228) at (719, 228) on iframe >> internal:control=enter-frame >> canvas >> nth=1
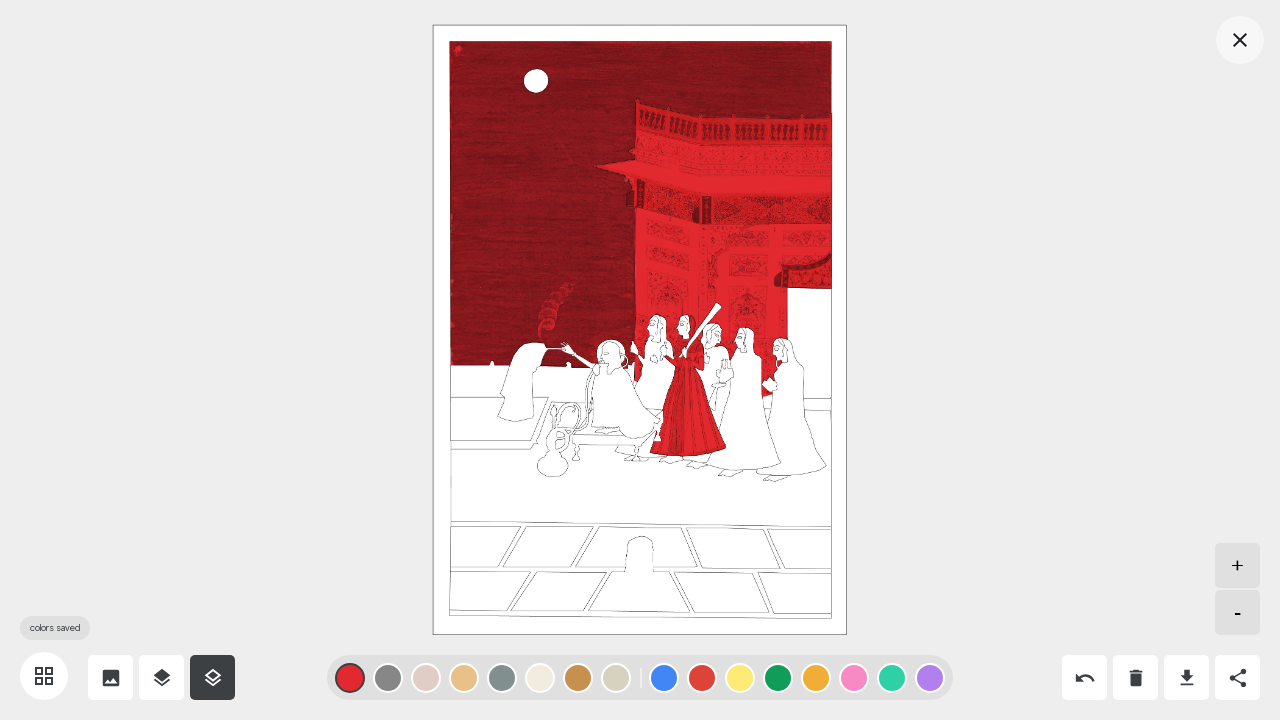

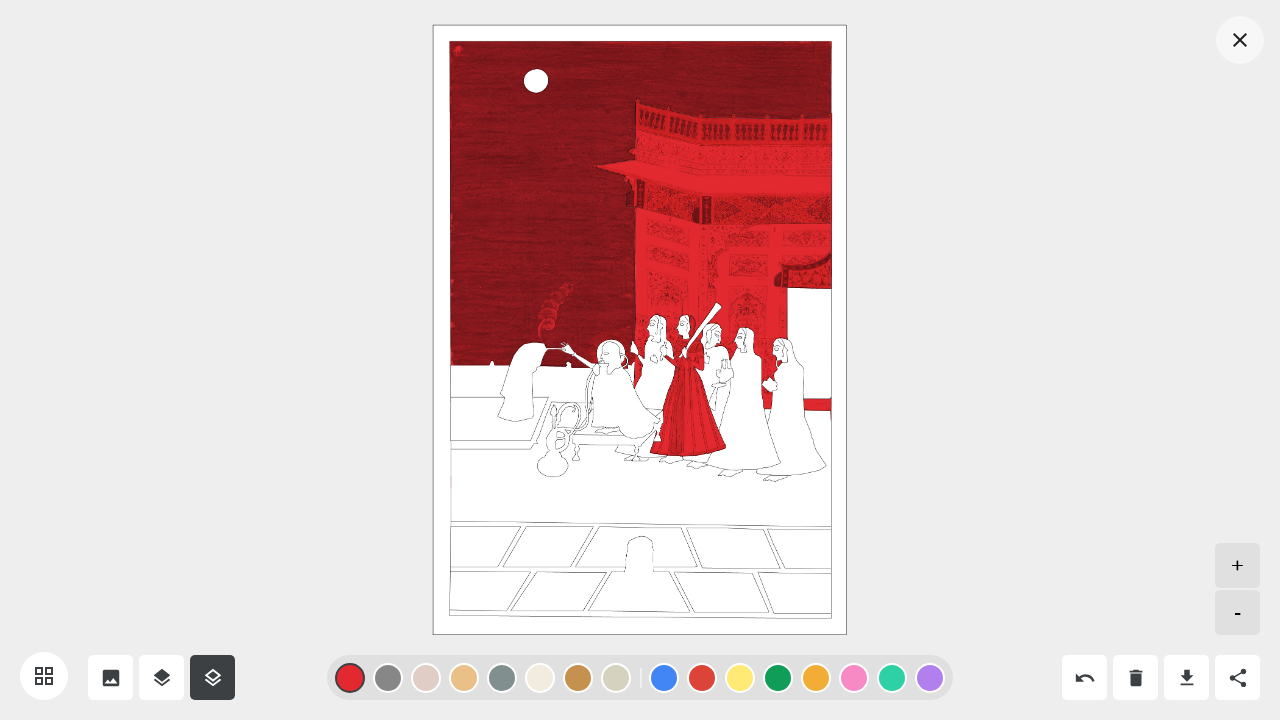